Tests feeding a cat by entering catnips amount and verifying the success message

Starting URL: https://cs1632.appspot.com/

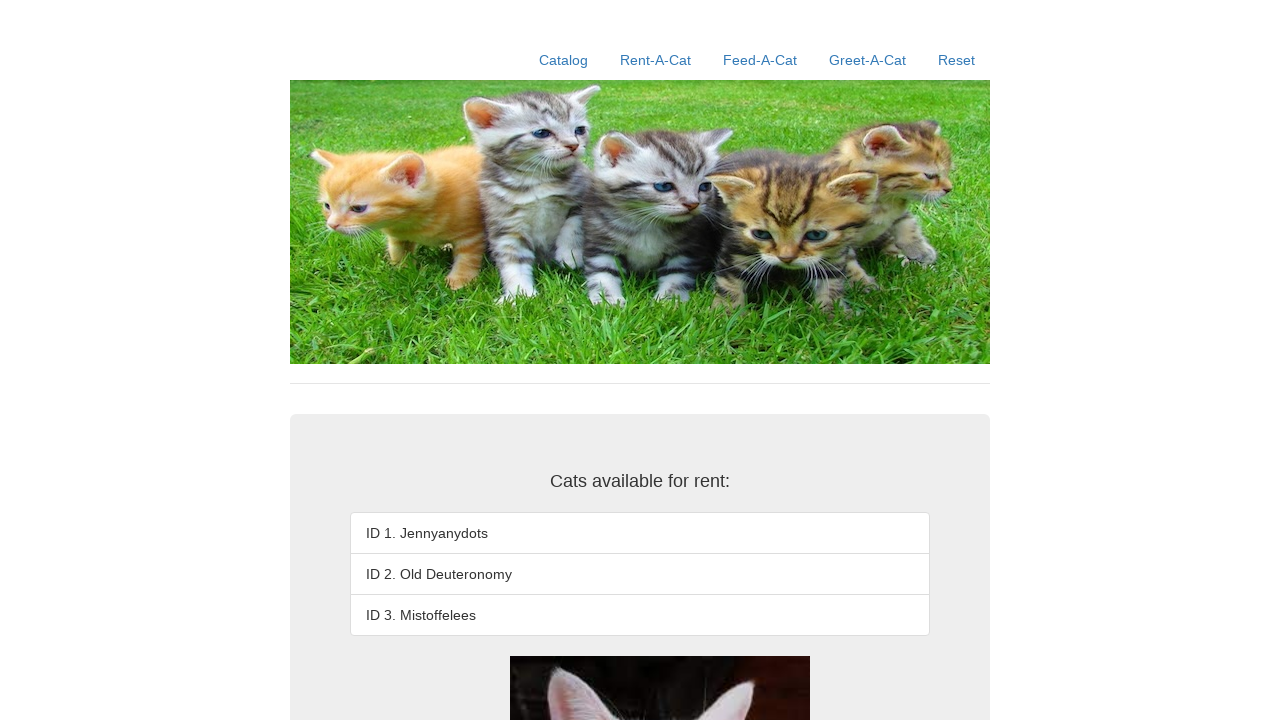

Clicked on Feed-A-Cat link at (760, 60) on text=Feed-A-Cat
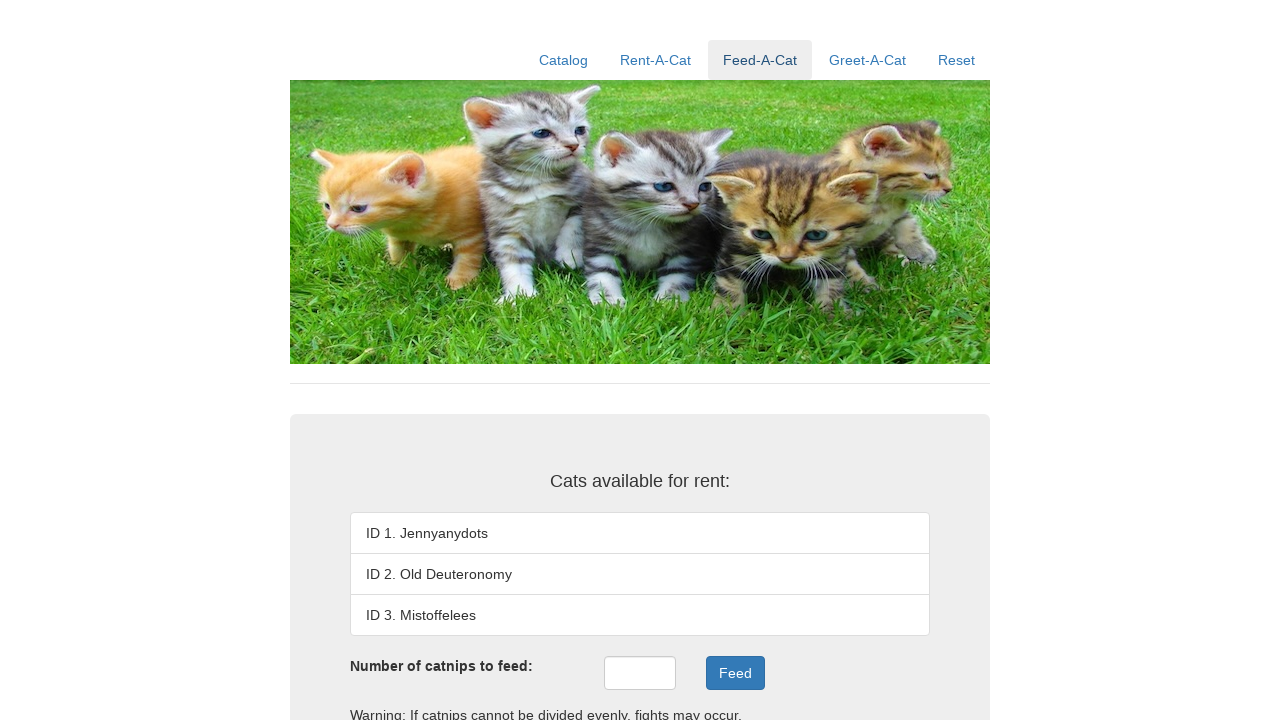

Clicked on catnips input field at (640, 673) on #catnips
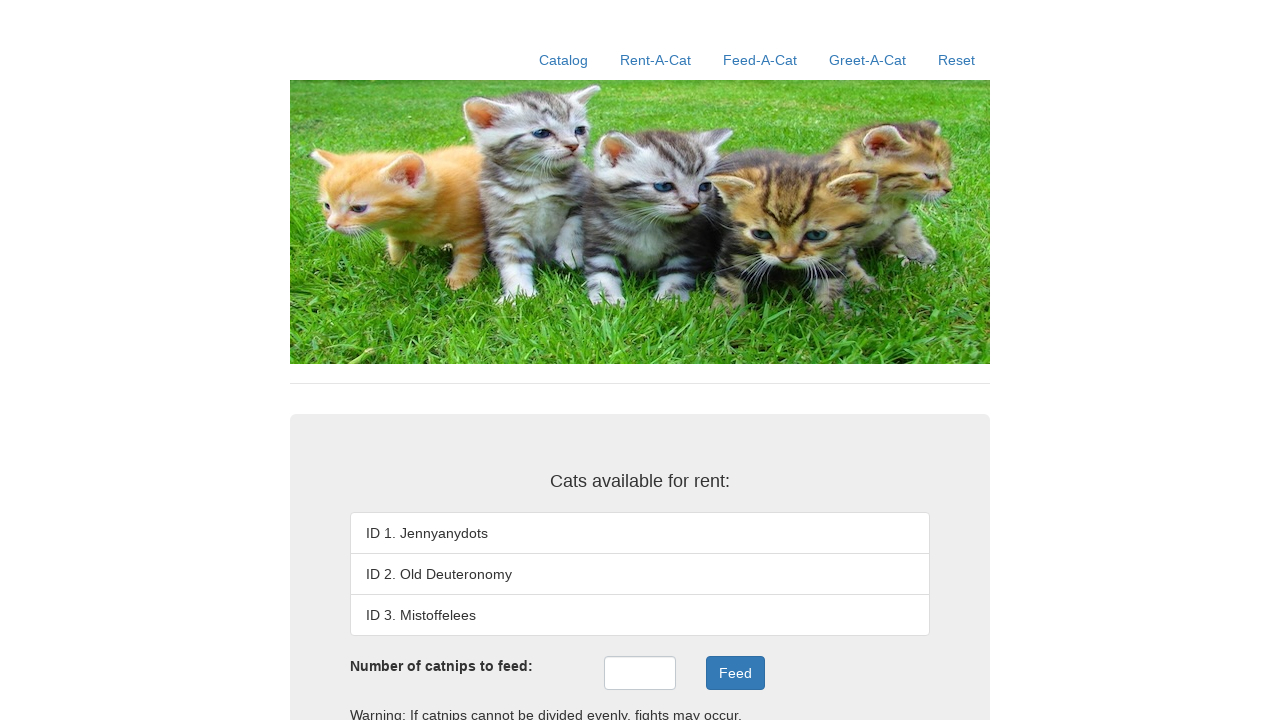

Entered catnips amount: 6 on #catnips
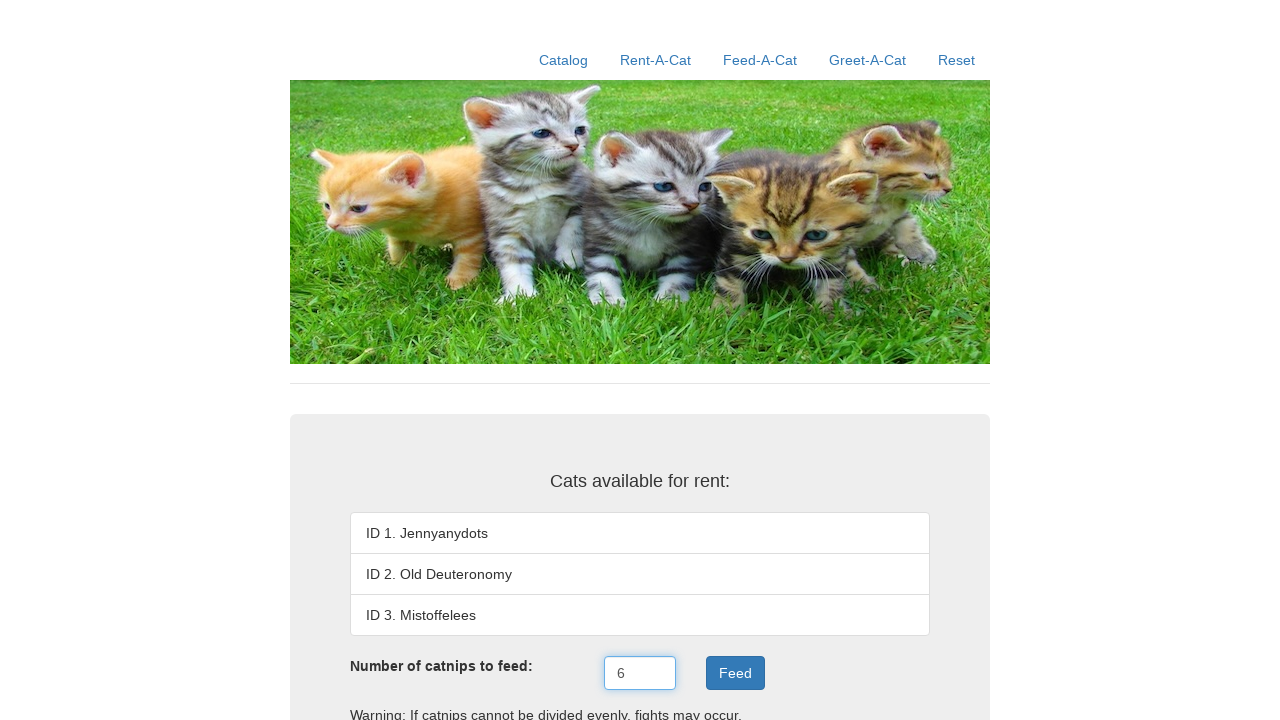

Clicked feed button to feed the cat at (735, 673) on .btn
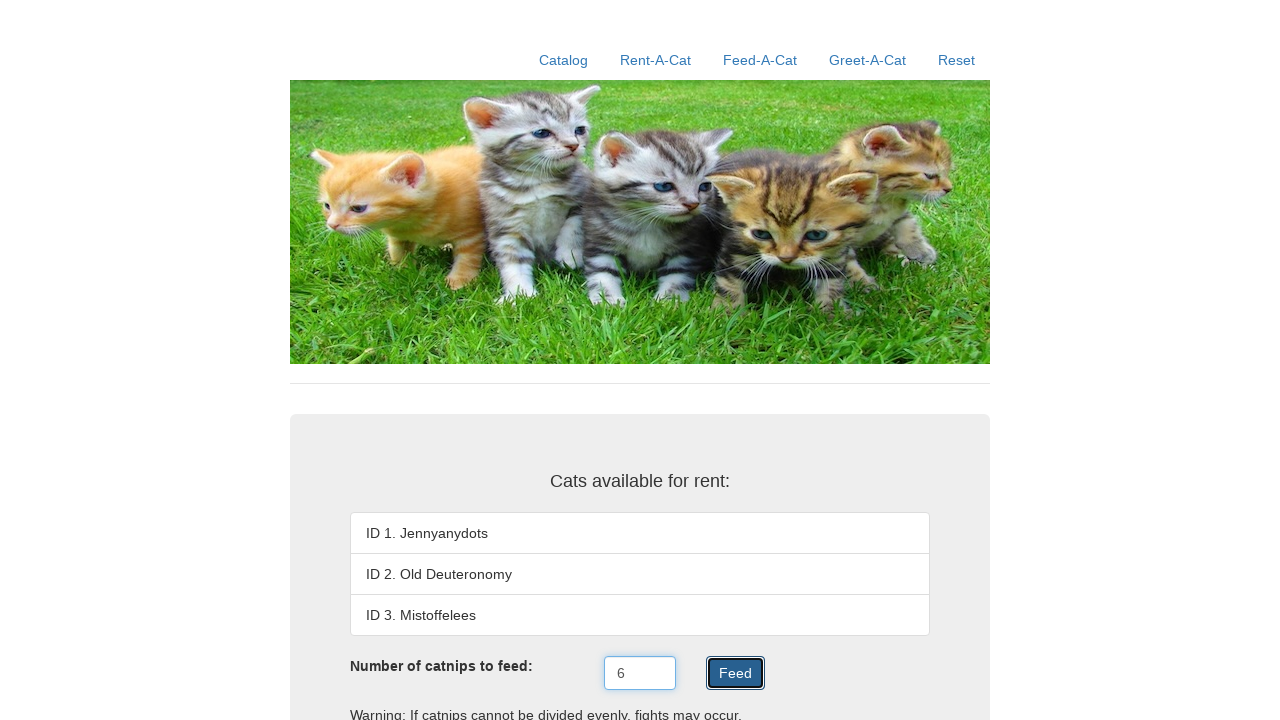

Verified success message 'Nom, nom, nom.' displayed
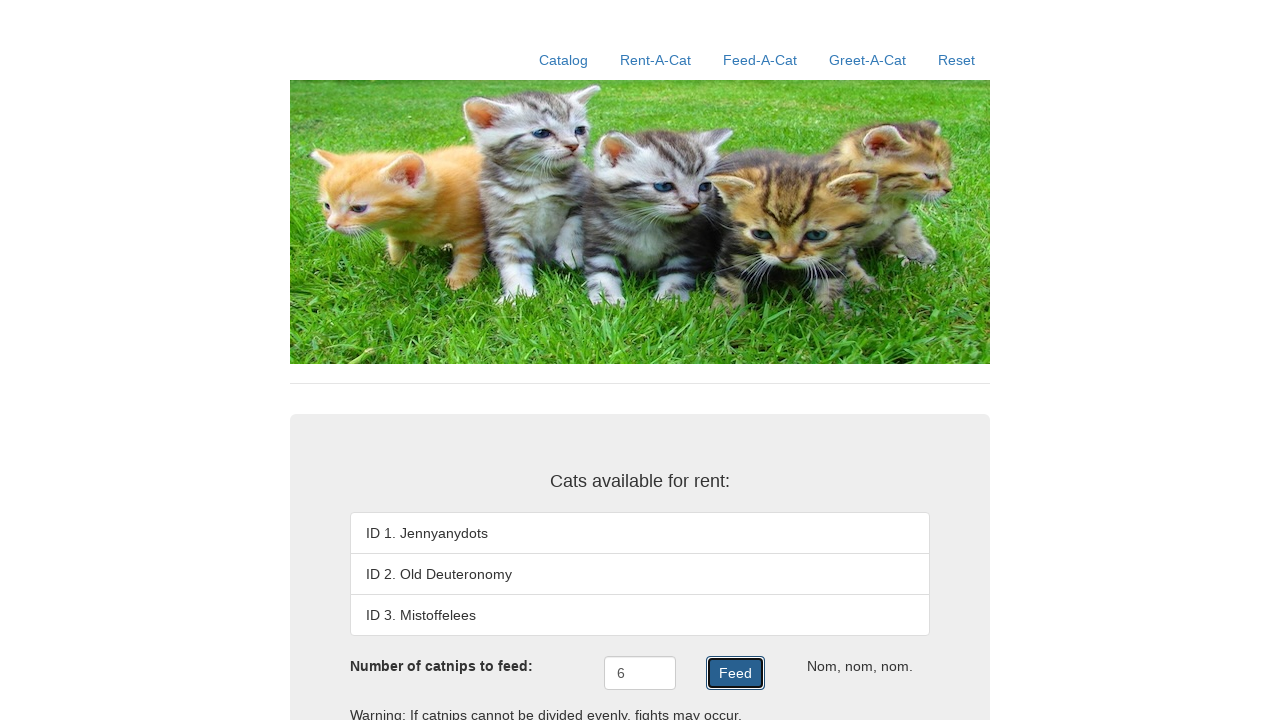

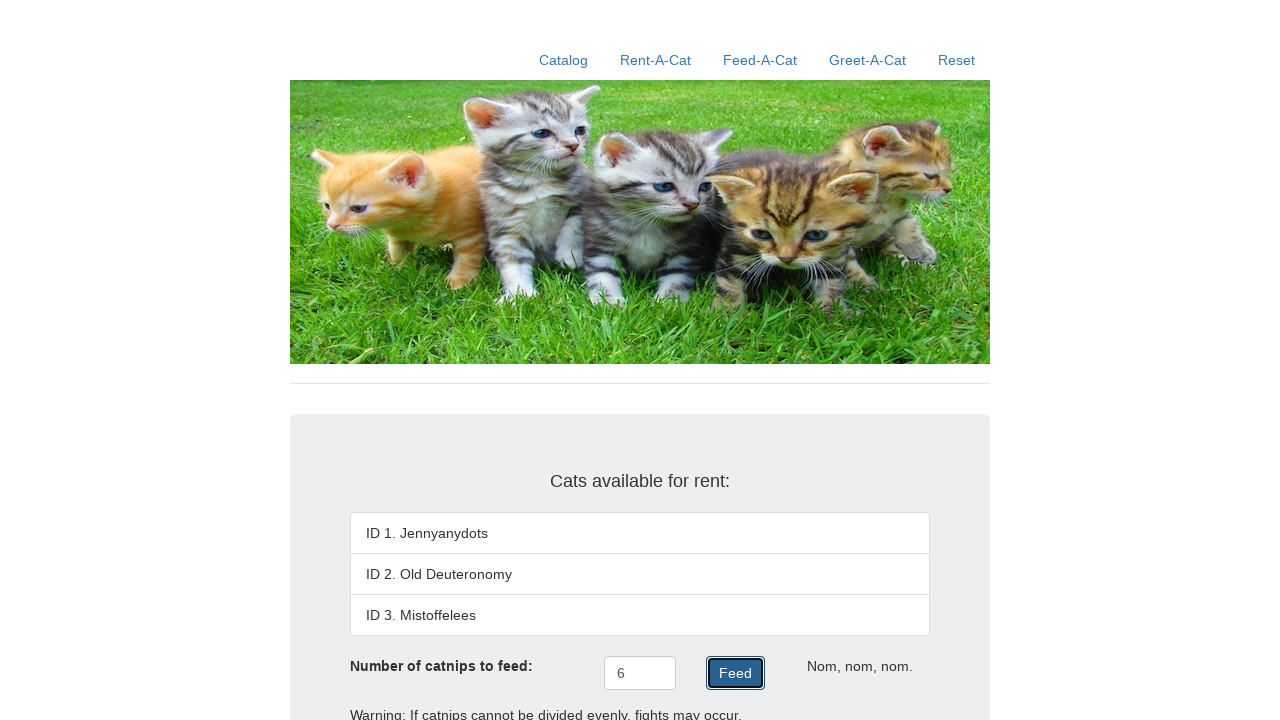